Tests the mobile sidebar "Nuclear Option" feature across multiple device viewports by opening the navbar toggle and verifying the sidebar displays correctly with proper width and styling.

Starting URL: https://ted-protocol-whitepaper-dpgs2c0gj-tedprotocols-projects.vercel.app/

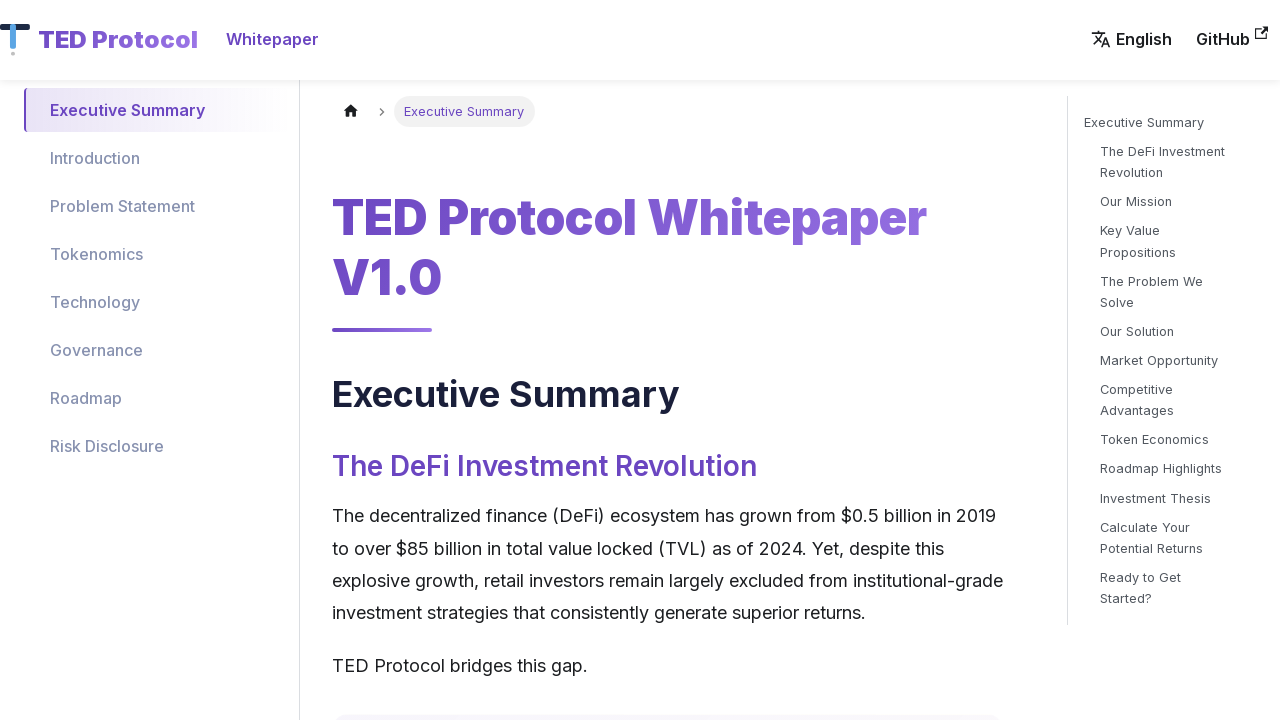

Set viewport to iPhone 12 Pro (390x844)
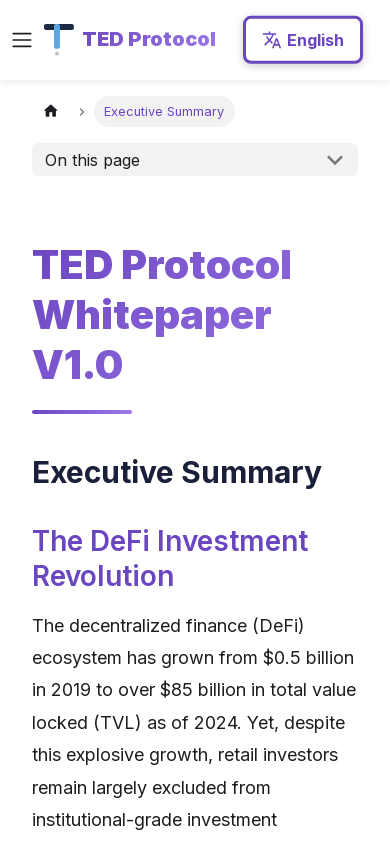

Reloaded page for iPhone 12 Pro viewport
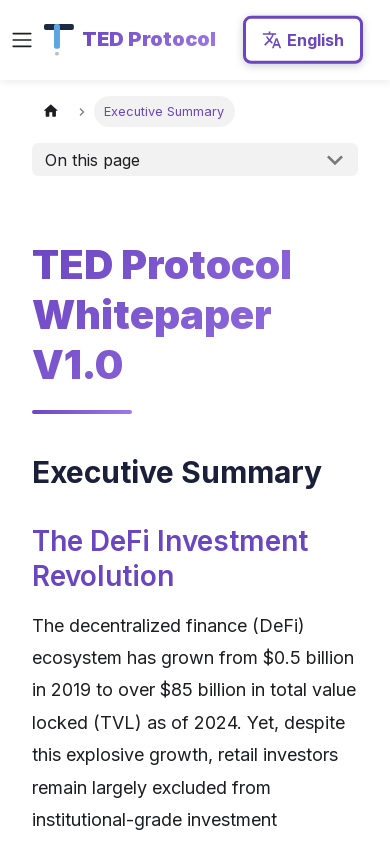

Waited 3 seconds for page to fully load
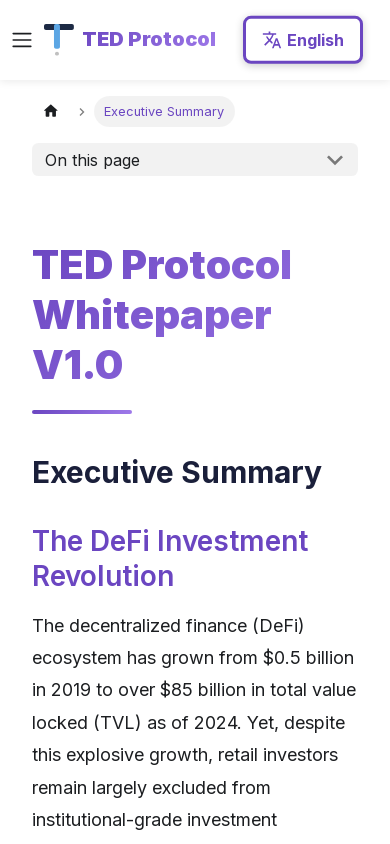

Clicked navbar toggle to open sidebar on iPhone 12 Pro at (22, 40) on .navbar__toggle
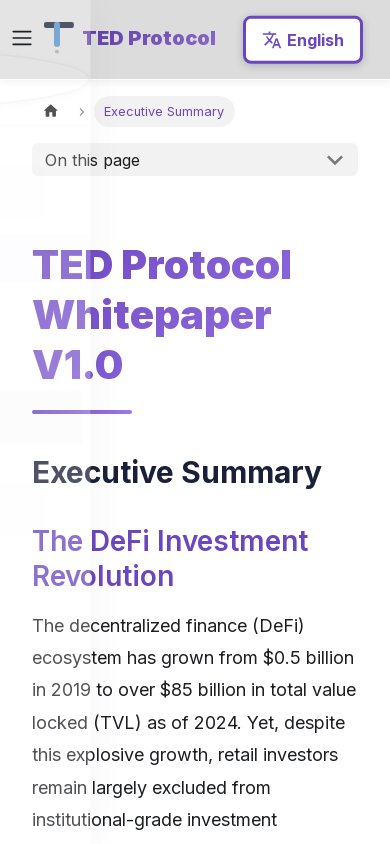

Waited 2 seconds for sidebar animation to complete
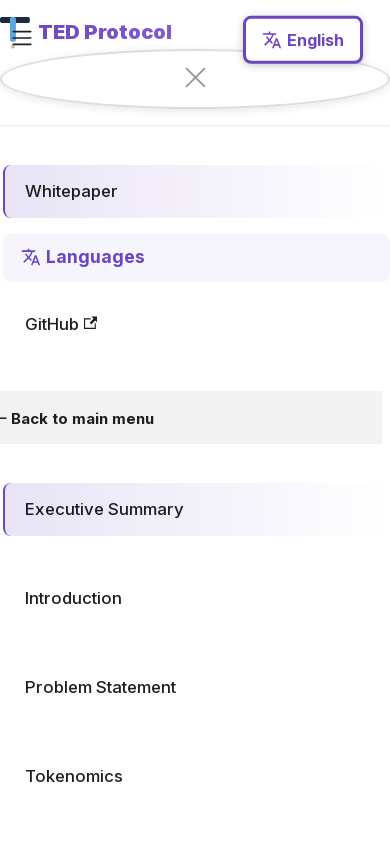

Verified sidebar is visible on iPhone 12 Pro
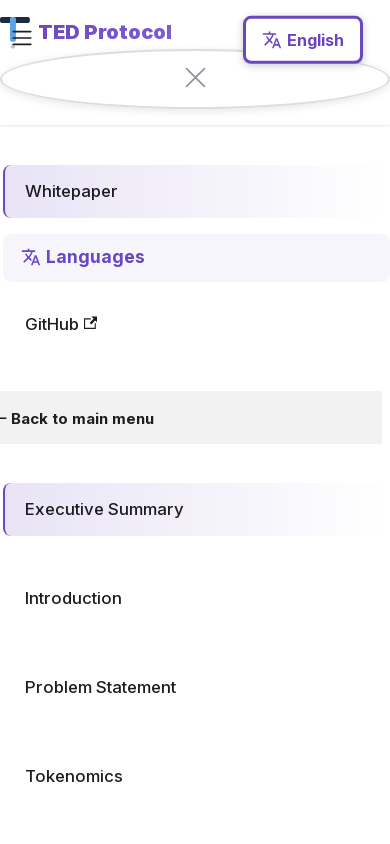

Verified sidebar close button is visible on iPhone 12 Pro
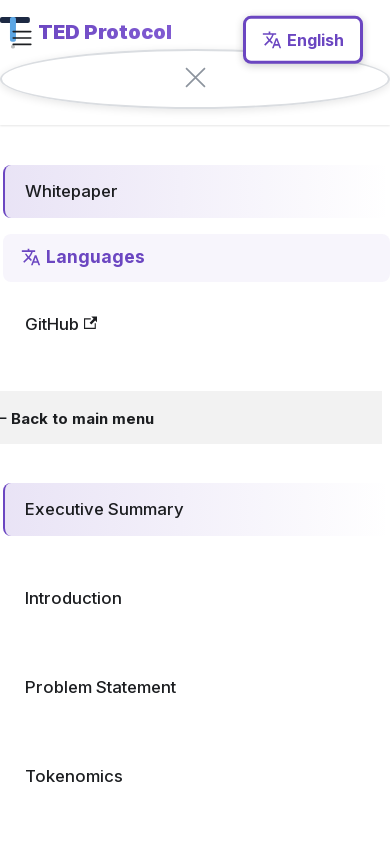

Set viewport to Samsung Galaxy S21 (360x800)
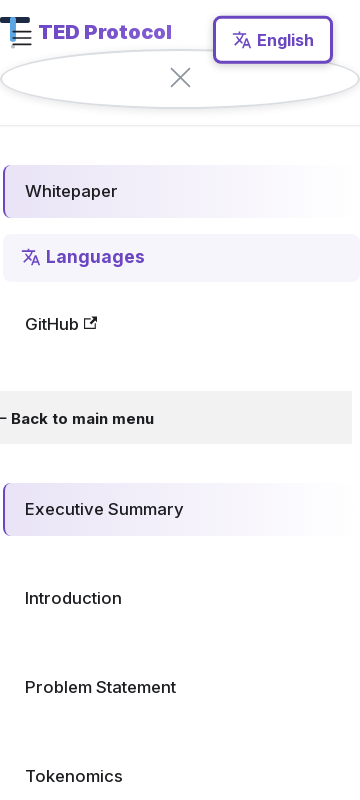

Reloaded page for Samsung Galaxy S21 viewport
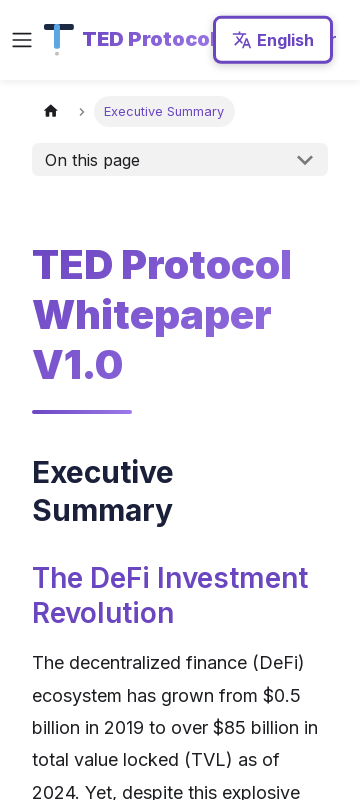

Waited 3 seconds for page to fully load
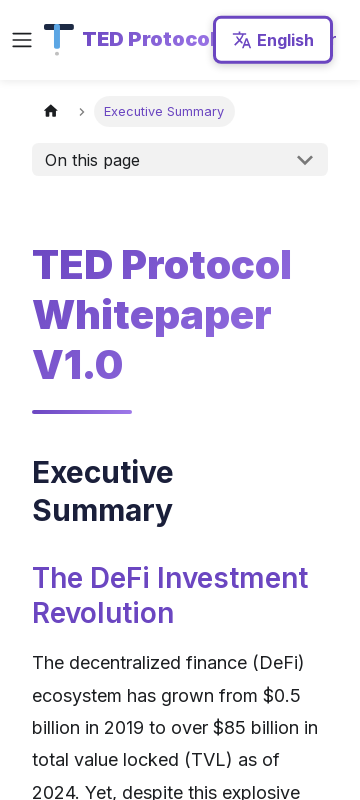

Clicked navbar toggle to open sidebar on Samsung Galaxy S21 at (22, 40) on .navbar__toggle
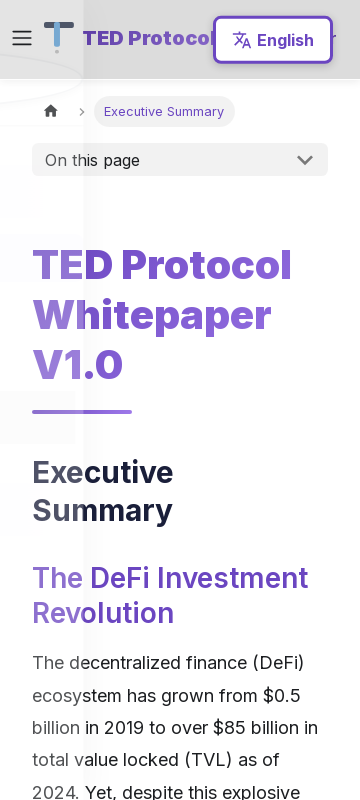

Waited 2 seconds for sidebar animation to complete
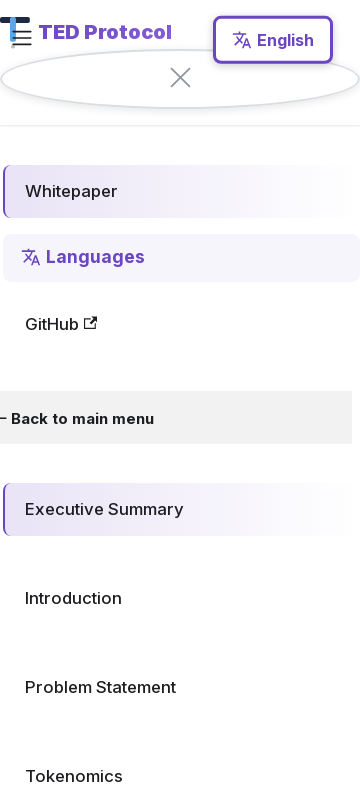

Verified sidebar is visible on Samsung Galaxy S21
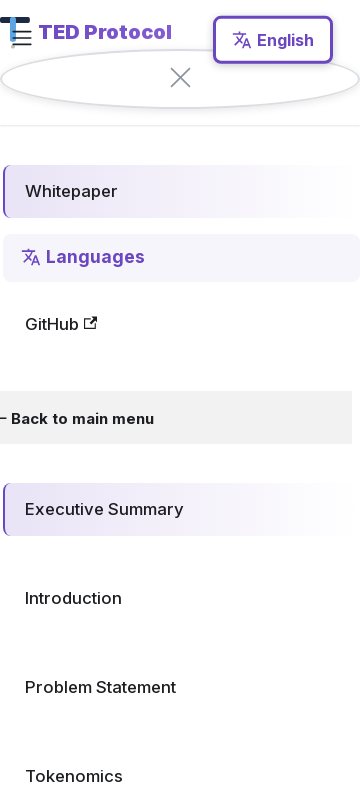

Verified sidebar close button is visible on Samsung Galaxy S21
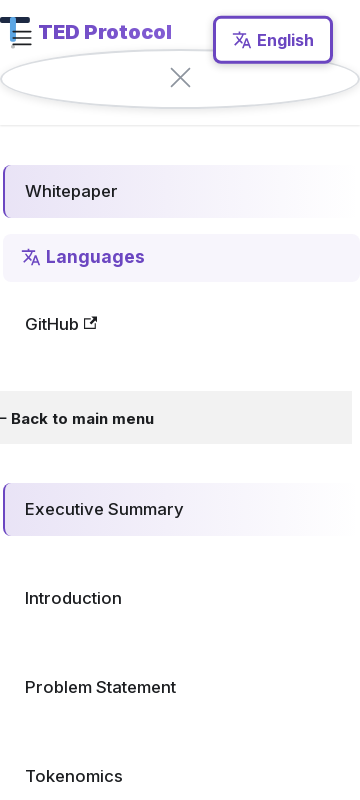

Set viewport to iPhone SE (320x568)
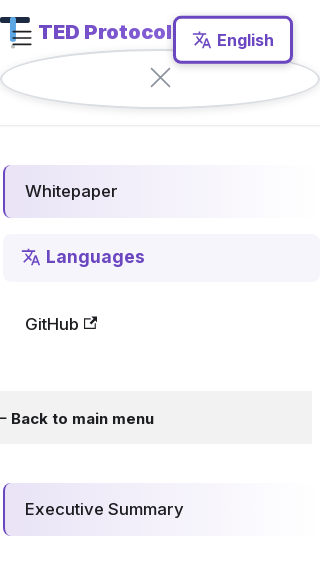

Reloaded page for iPhone SE viewport
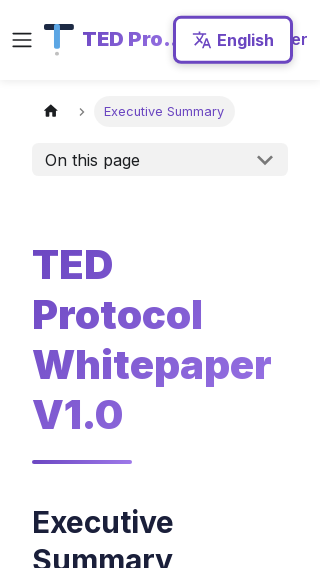

Waited 3 seconds for page to fully load
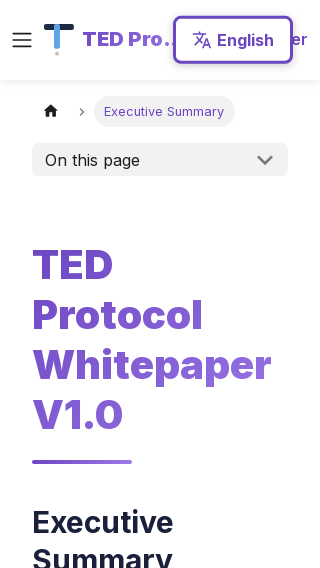

Clicked navbar toggle to open sidebar on iPhone SE at (22, 40) on .navbar__toggle
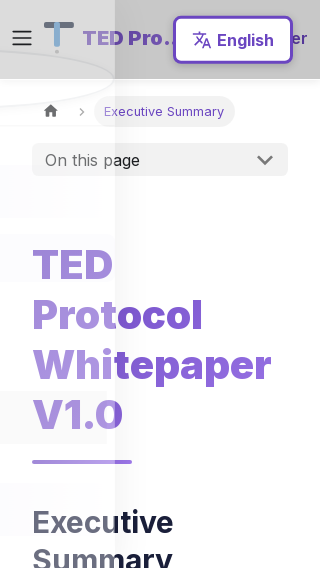

Waited 2 seconds for sidebar animation to complete
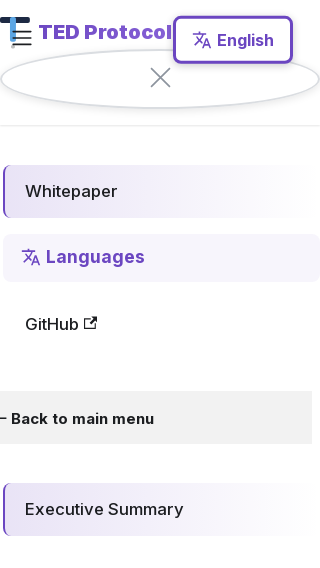

Verified sidebar is visible on iPhone SE
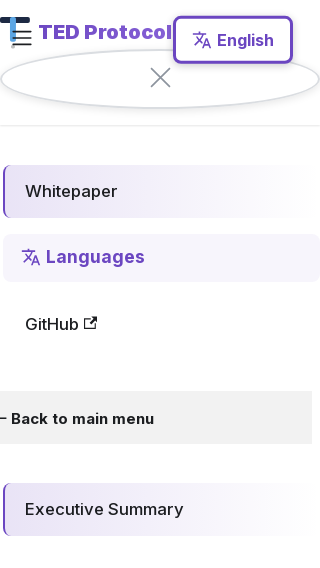

Verified sidebar close button is visible on iPhone SE
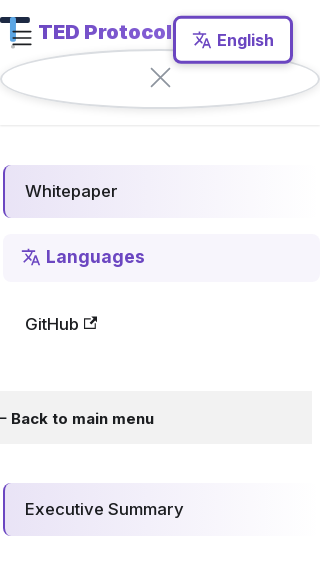

Set viewport to Google Pixel 5 (393x851)
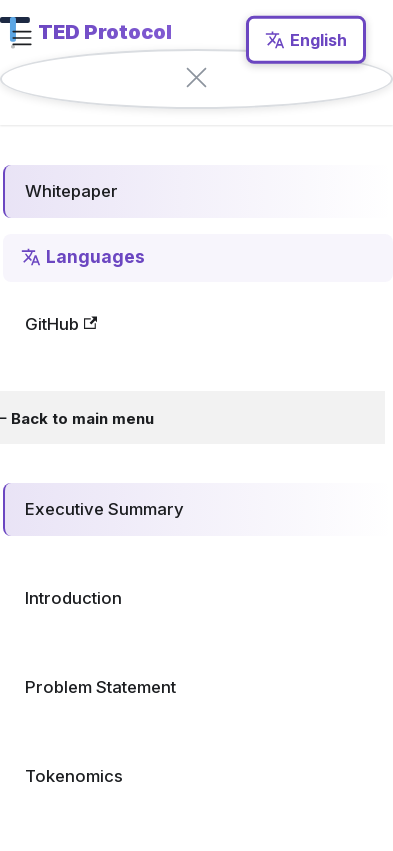

Reloaded page for Google Pixel 5 viewport
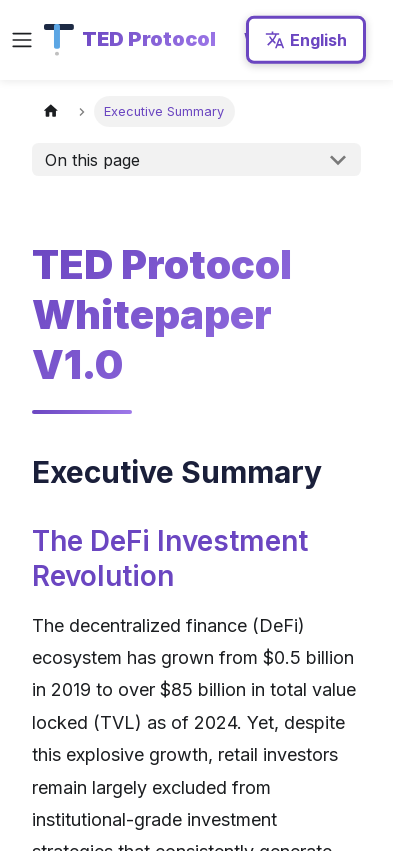

Waited 3 seconds for page to fully load
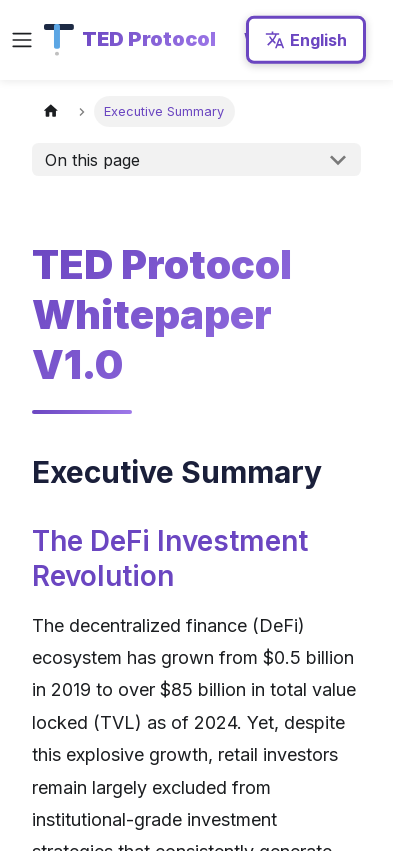

Clicked navbar toggle to open sidebar on Google Pixel 5 at (22, 40) on .navbar__toggle
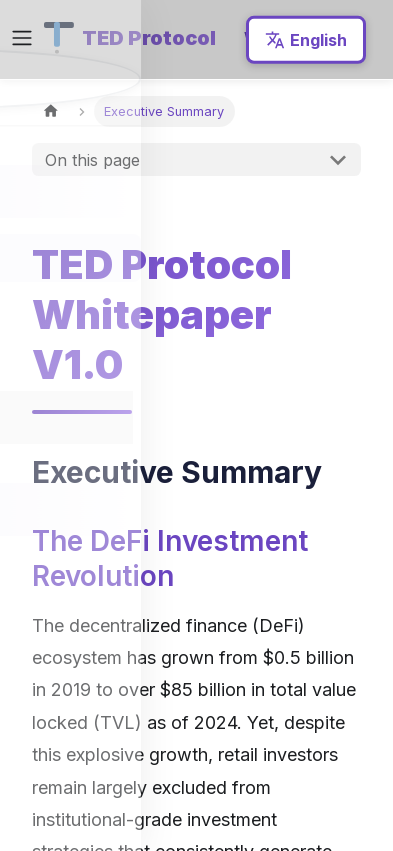

Waited 2 seconds for sidebar animation to complete
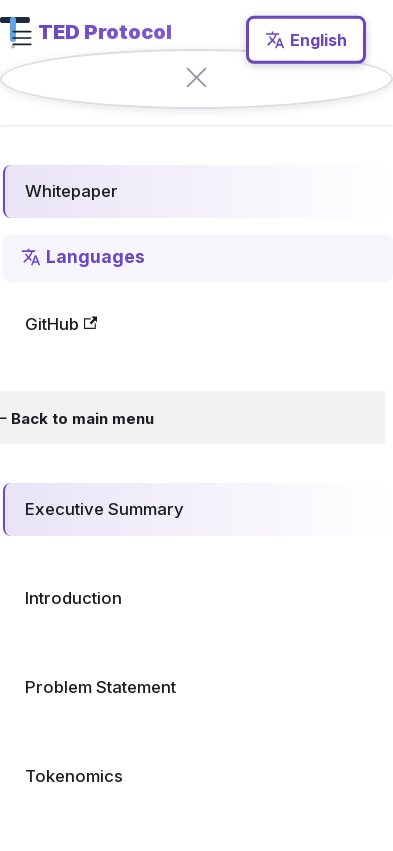

Verified sidebar is visible on Google Pixel 5
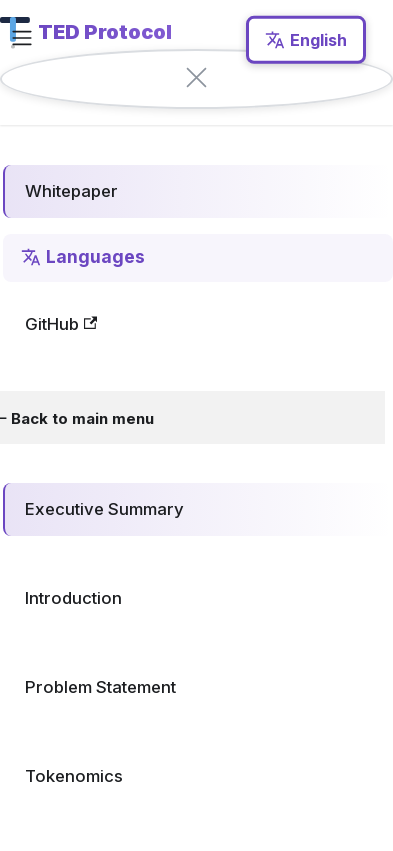

Verified sidebar close button is visible on Google Pixel 5
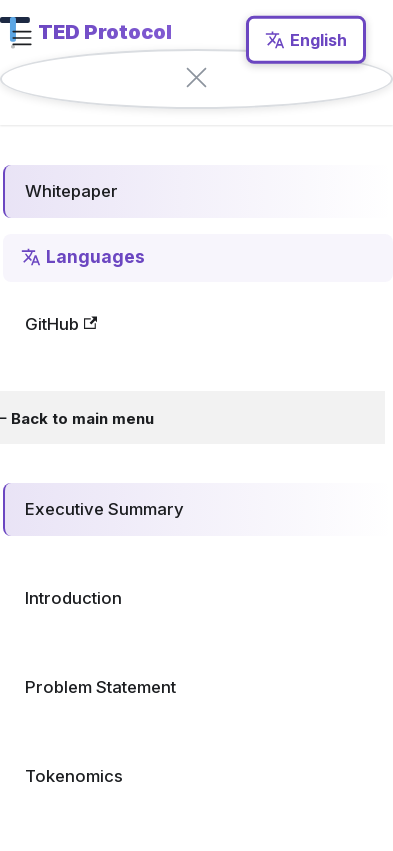

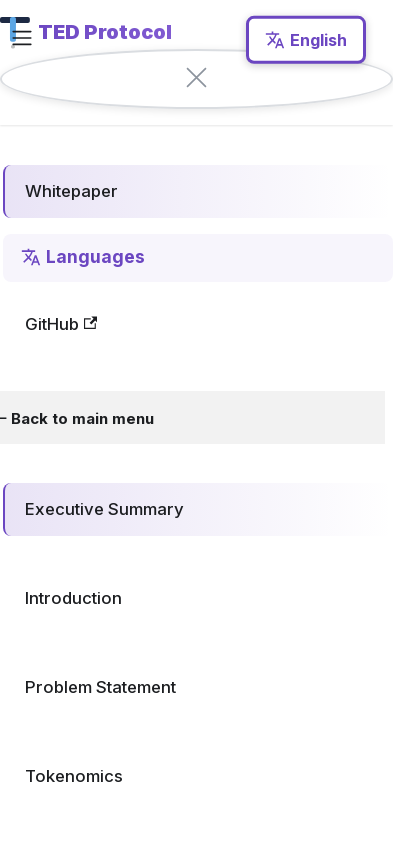